Tests handling of child windows by clicking a document link, extracting text from the new page, and using that text in the original page

Starting URL: https://rahulshettyacademy.com/loginpagePractise/

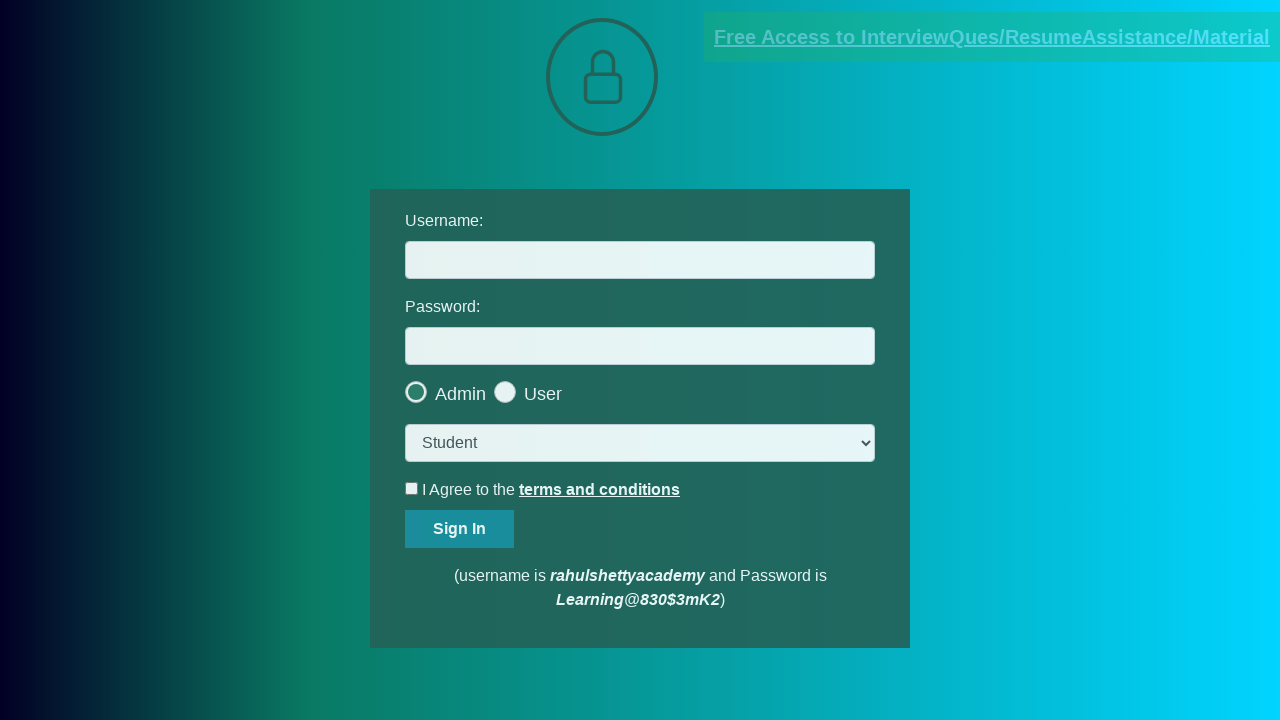

Clicked document request link and intercepted new child window at (992, 37) on [href*='documents-request']
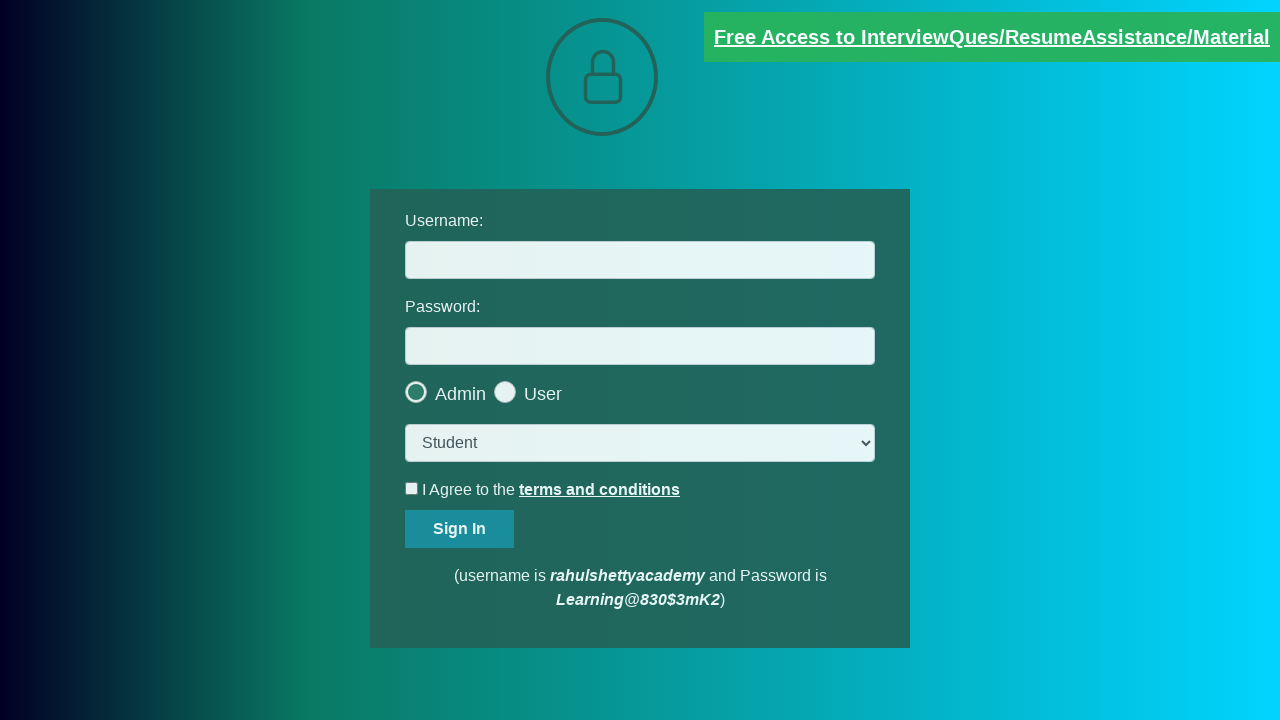

Retrieved new page object from context
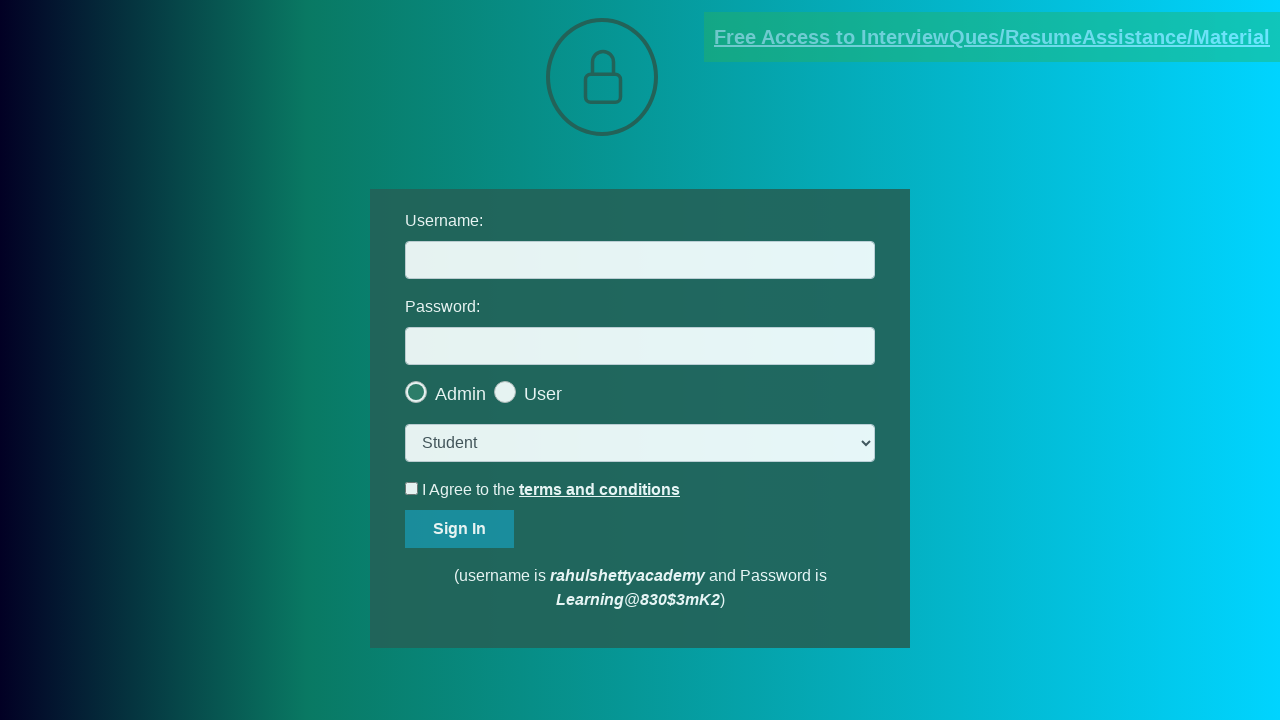

Waited for new page to fully load
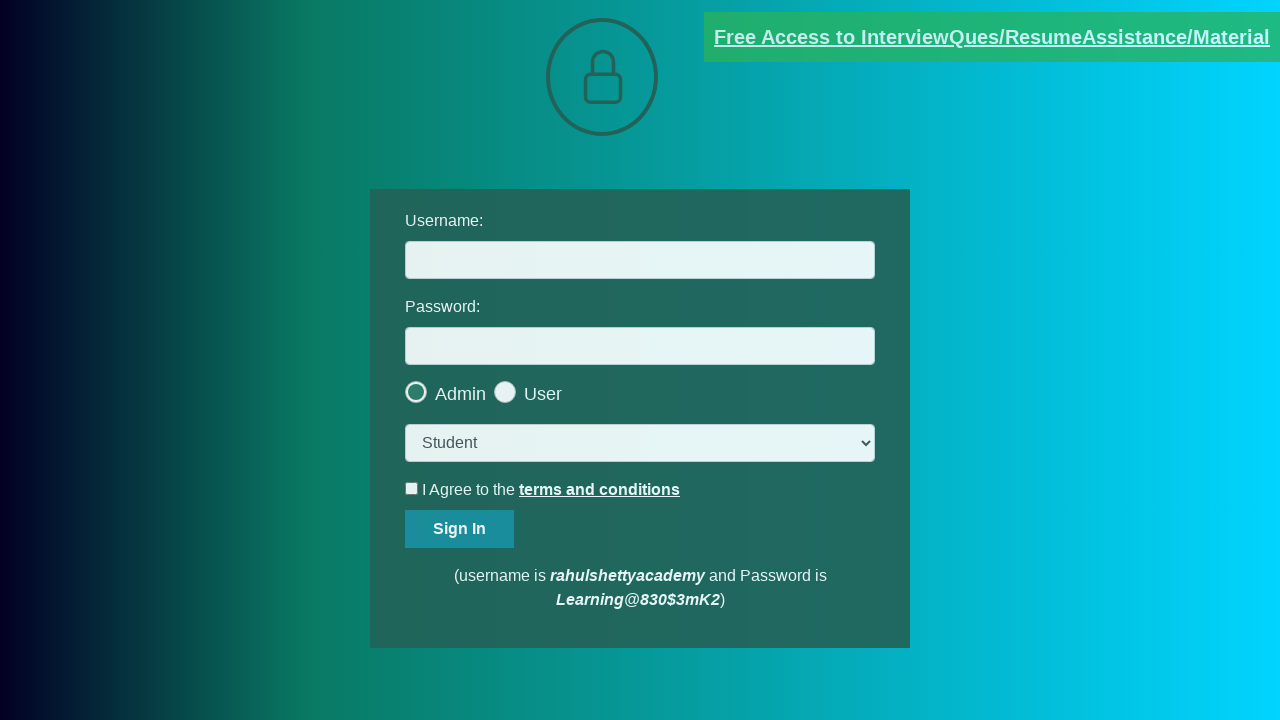

Extracted text content from red element in child window
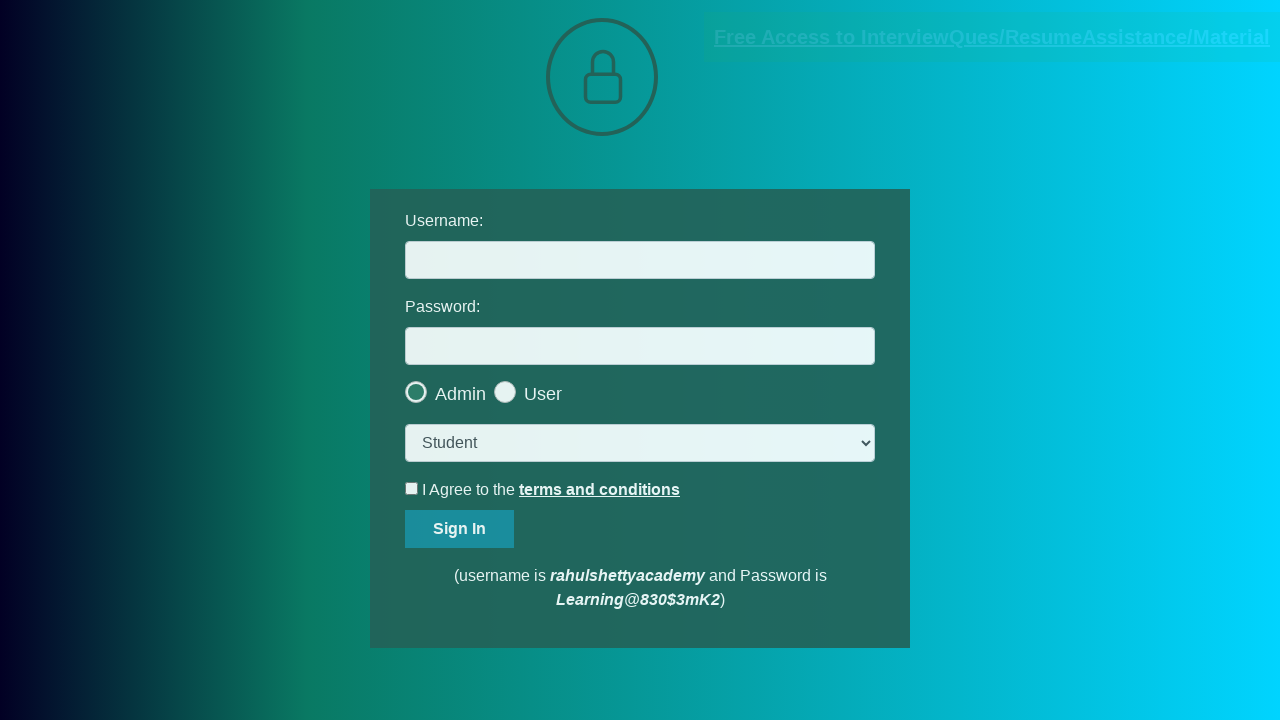

Split extracted text by '@' character to isolate domain
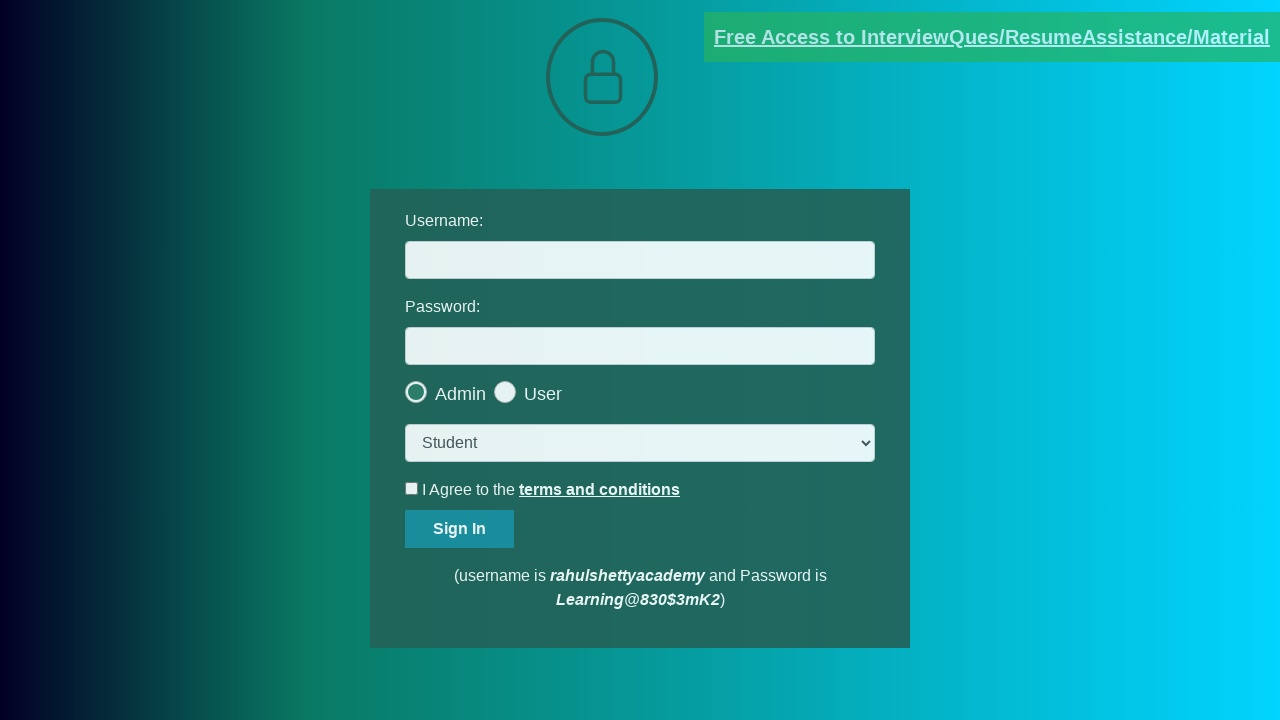

Parsed domain from text: rahulshettyacademy.com
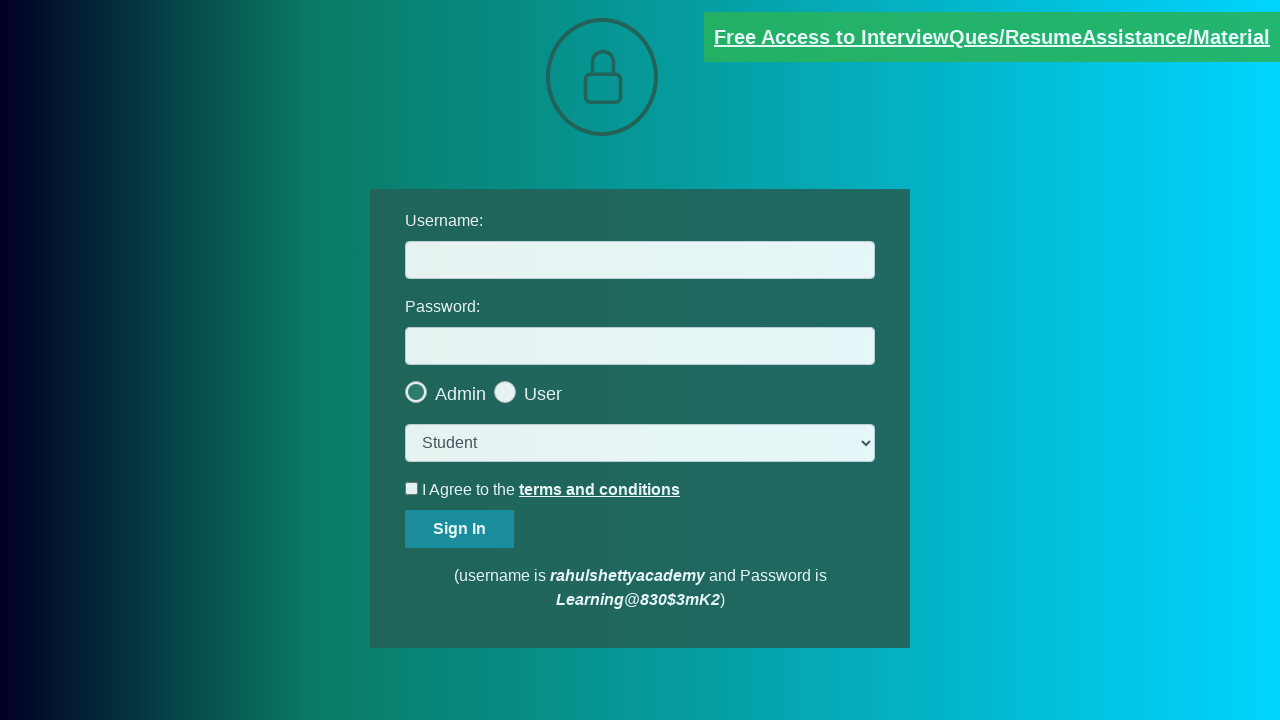

Filled username field with extracted domain: rahulshettyacademy.com on #username
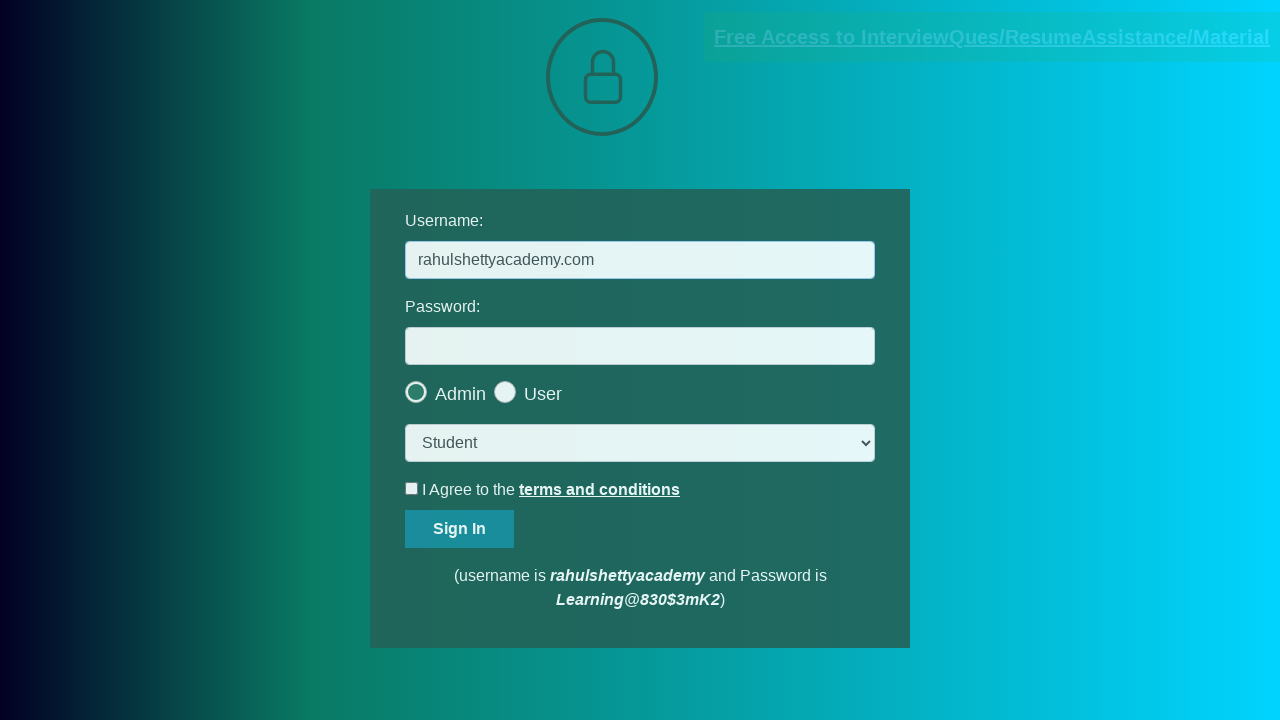

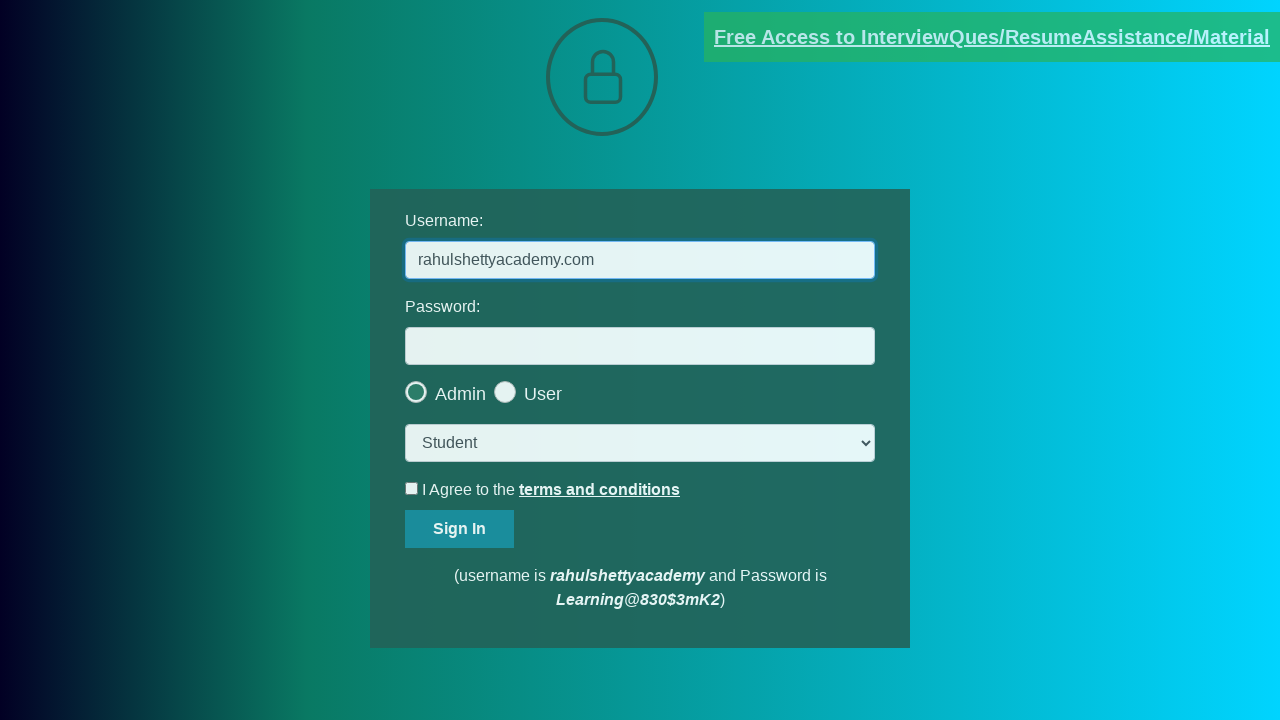